Tests editing a todo item by double-clicking, filling new text, and pressing Enter

Starting URL: https://demo.playwright.dev/todomvc

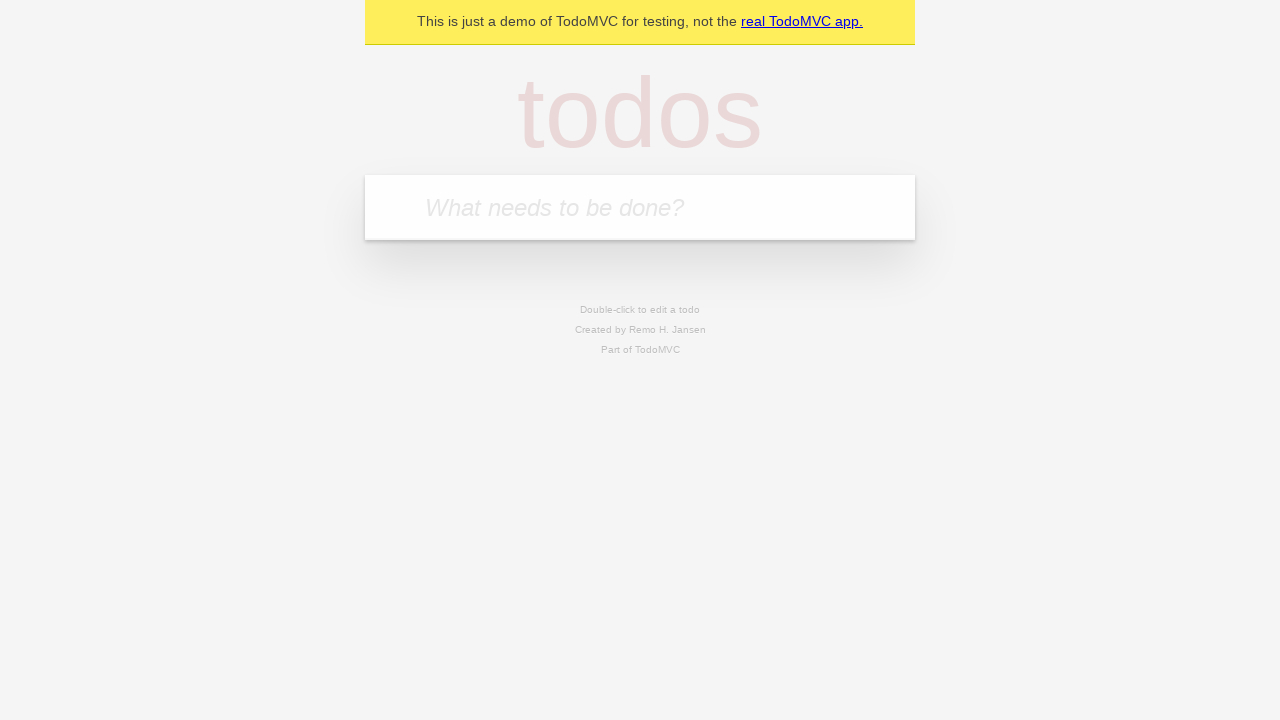

Filled new todo field with 'buy some cheese' on internal:attr=[placeholder="What needs to be done?"i]
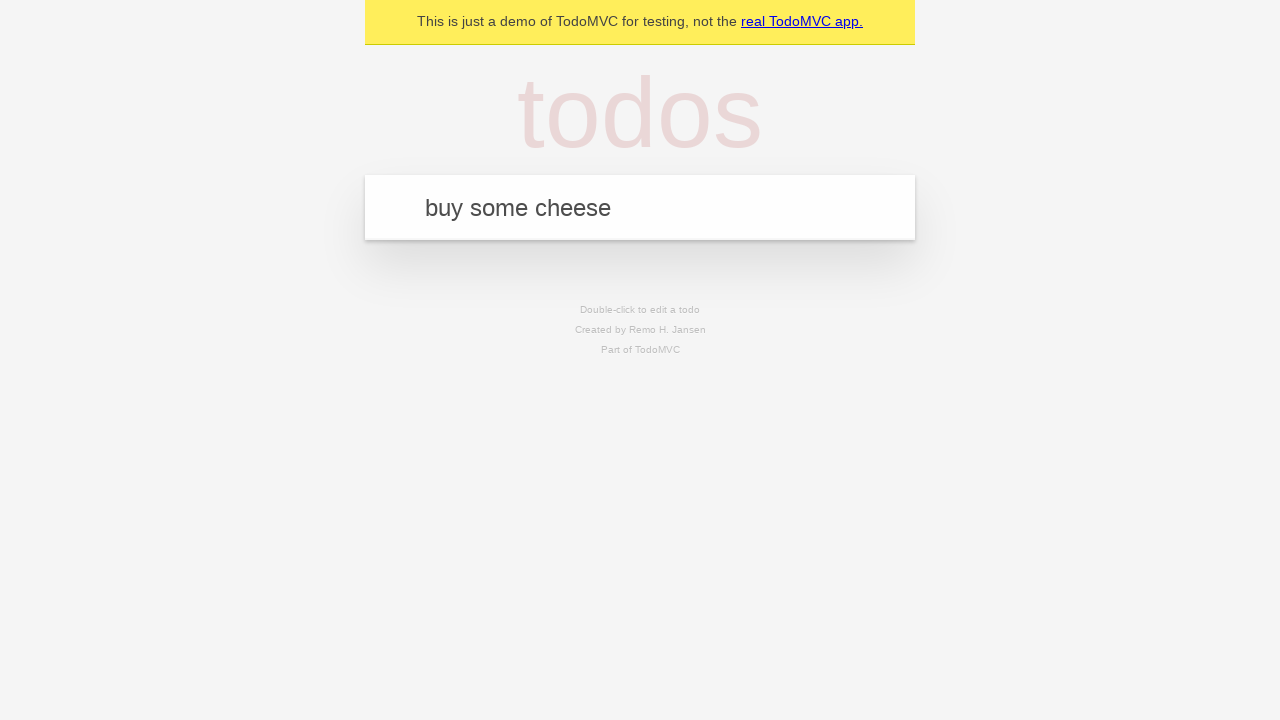

Pressed Enter to create todo 'buy some cheese' on internal:attr=[placeholder="What needs to be done?"i]
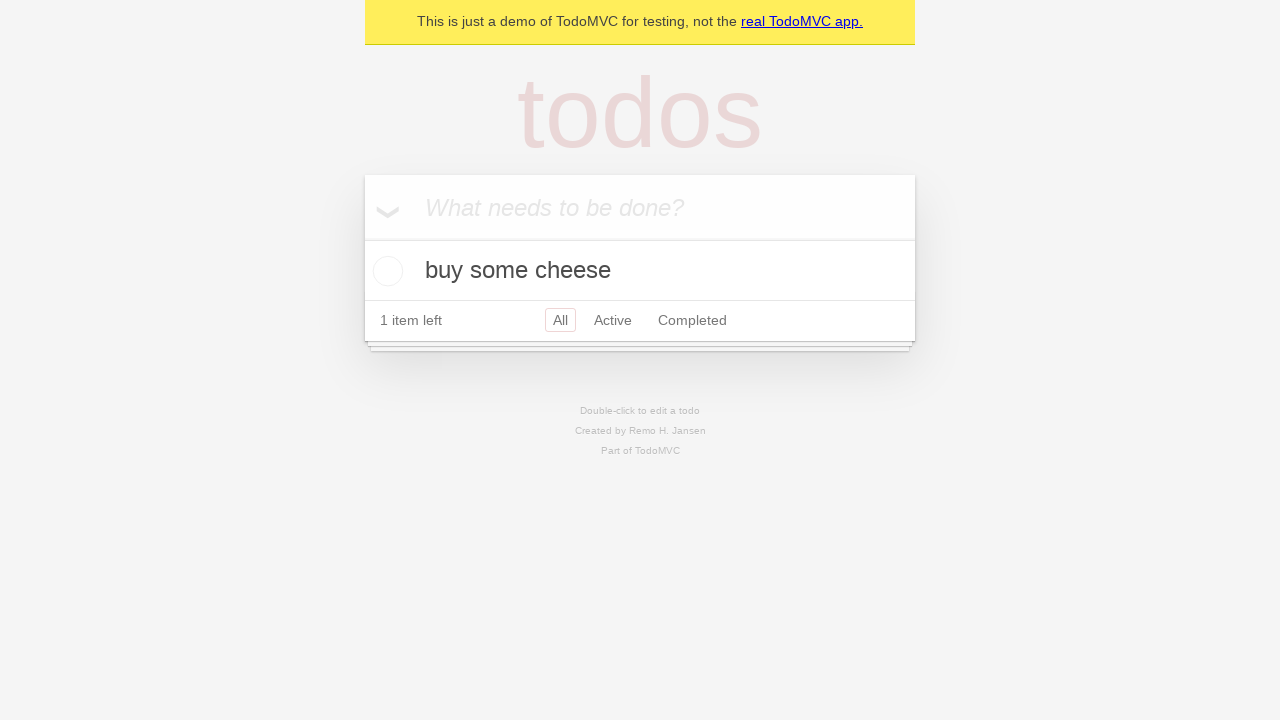

Filled new todo field with 'feed the cat' on internal:attr=[placeholder="What needs to be done?"i]
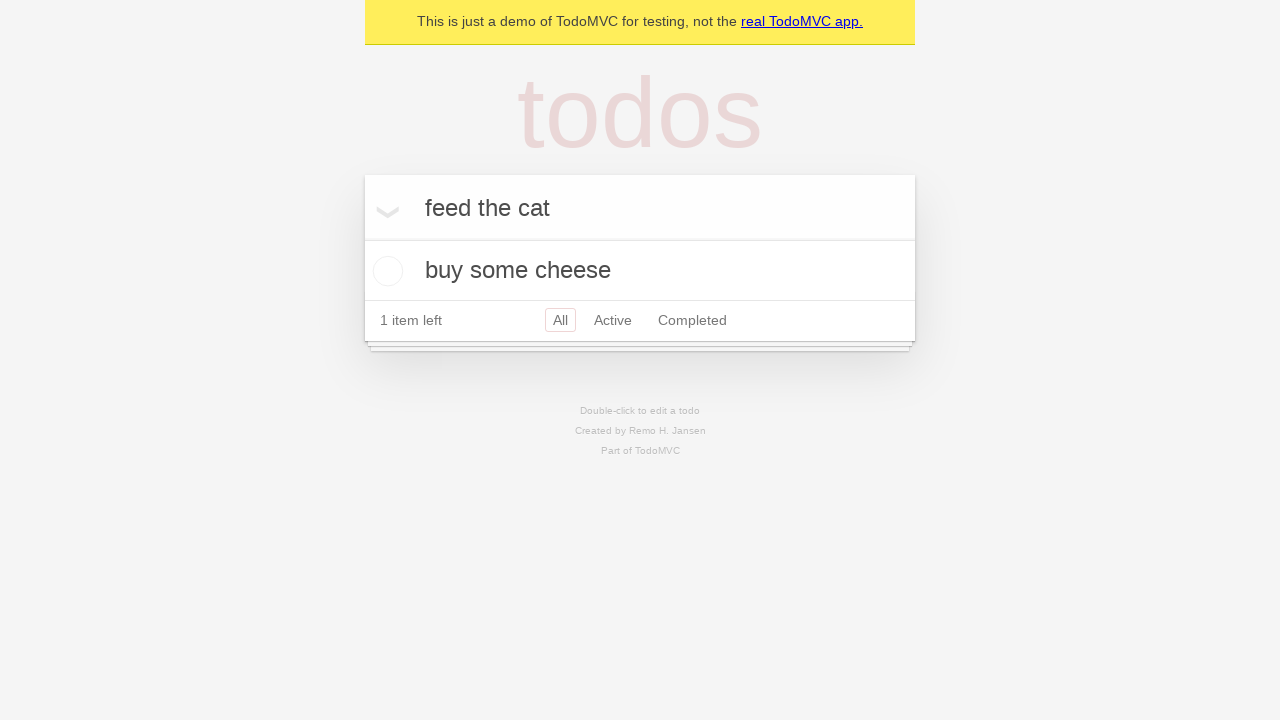

Pressed Enter to create todo 'feed the cat' on internal:attr=[placeholder="What needs to be done?"i]
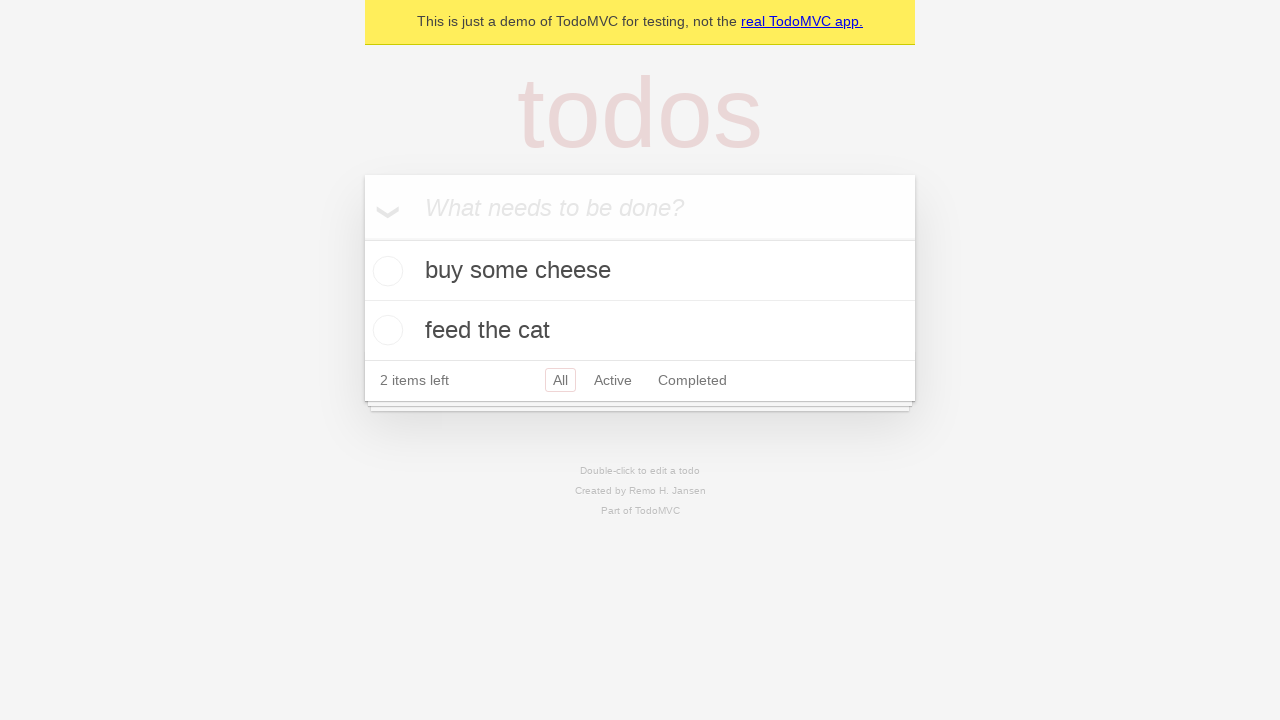

Filled new todo field with 'book a doctors appointment' on internal:attr=[placeholder="What needs to be done?"i]
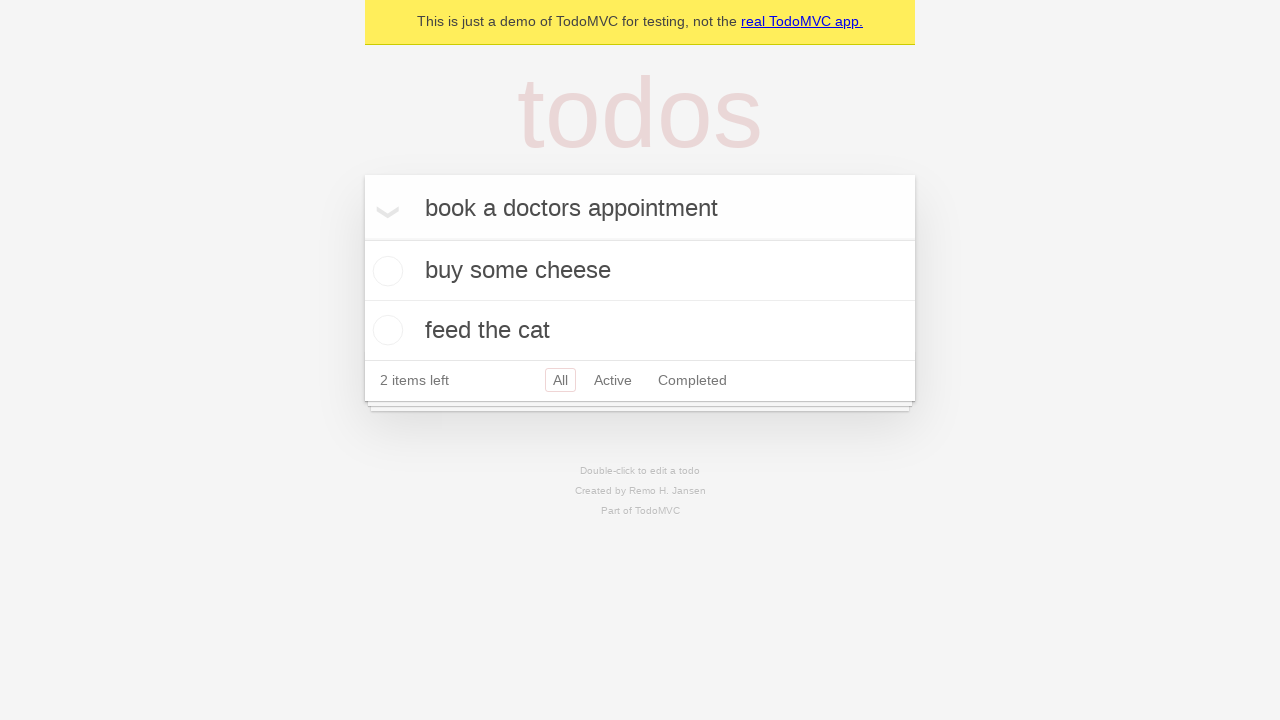

Pressed Enter to create todo 'book a doctors appointment' on internal:attr=[placeholder="What needs to be done?"i]
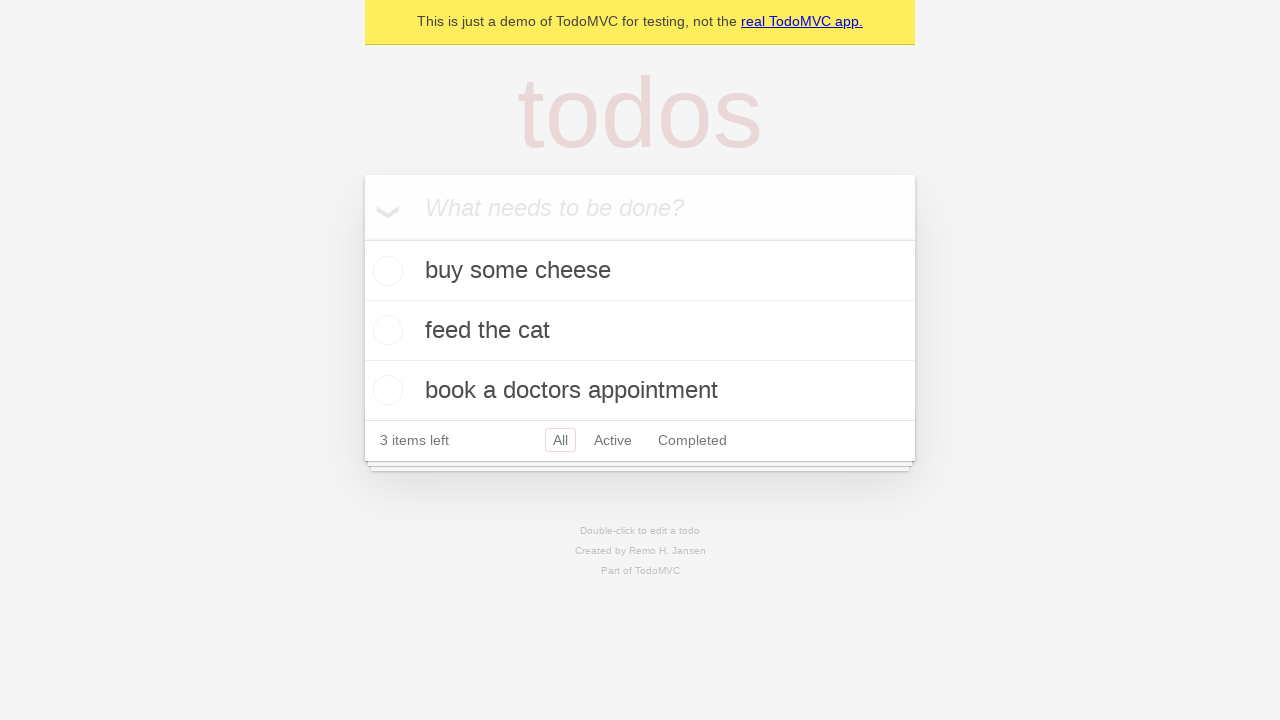

Located all todo items
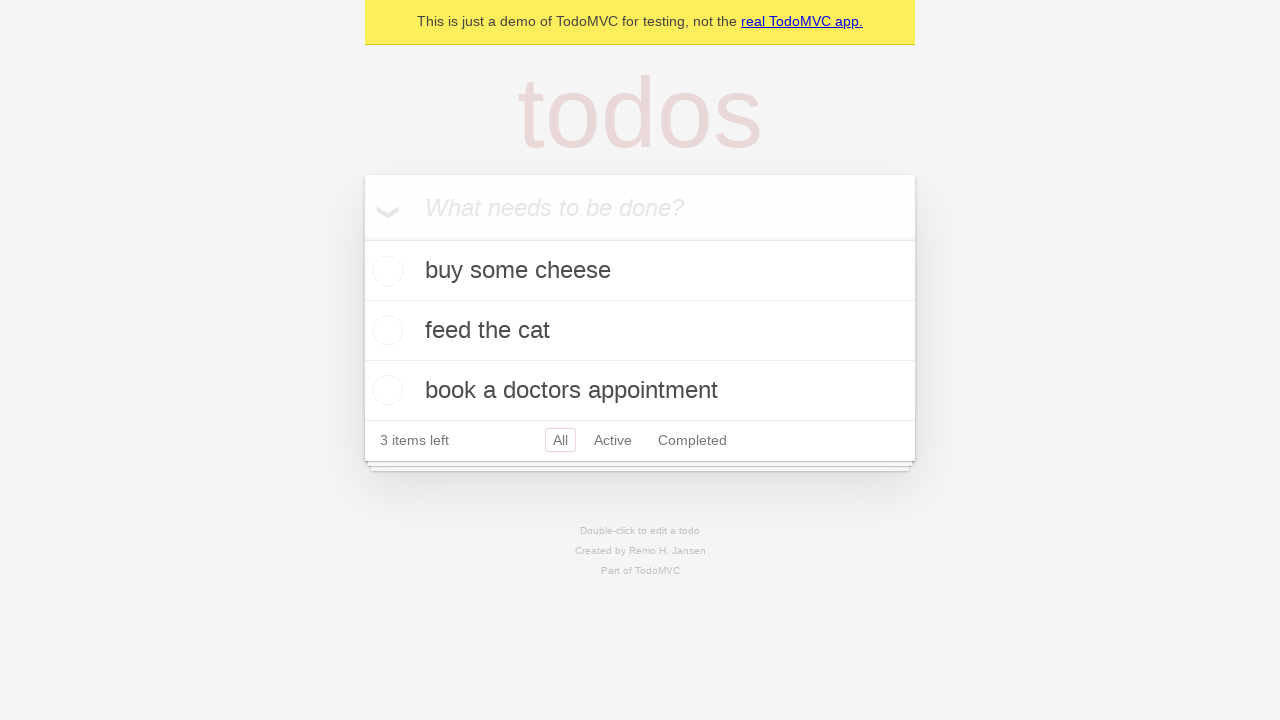

Selected second todo item
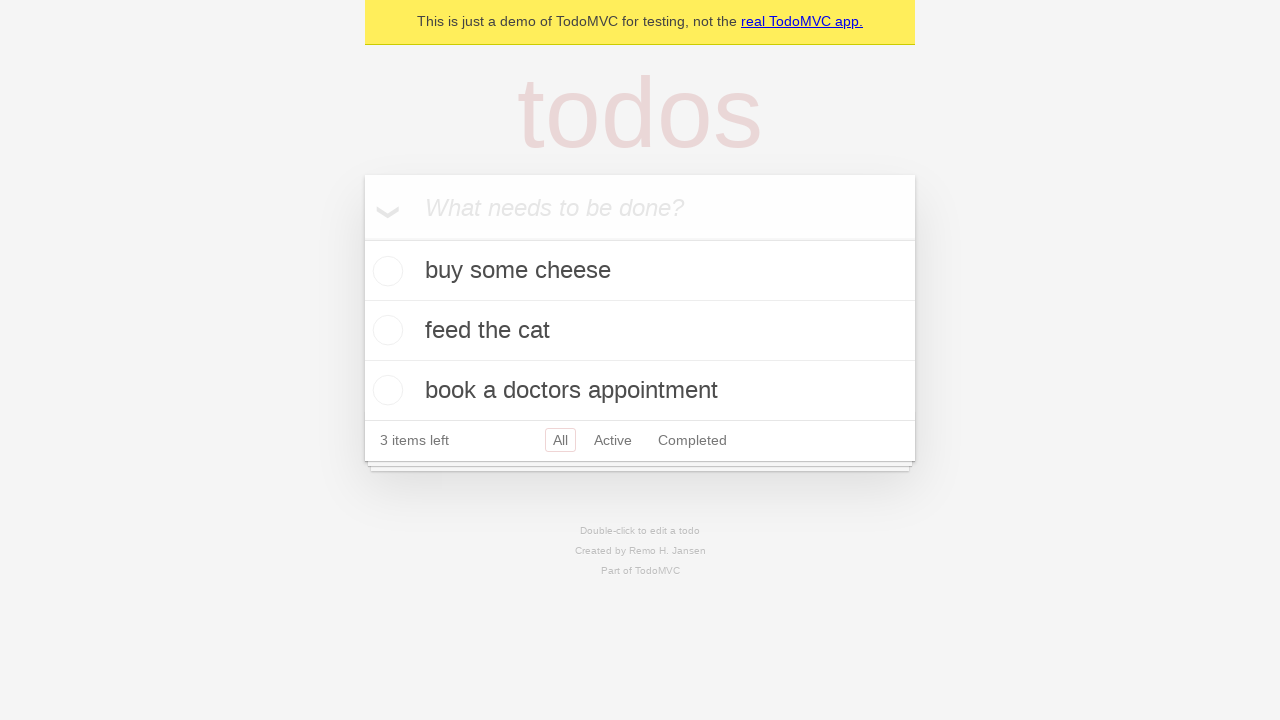

Double-clicked second todo to enter edit mode at (640, 331) on internal:testid=[data-testid="todo-item"s] >> nth=1
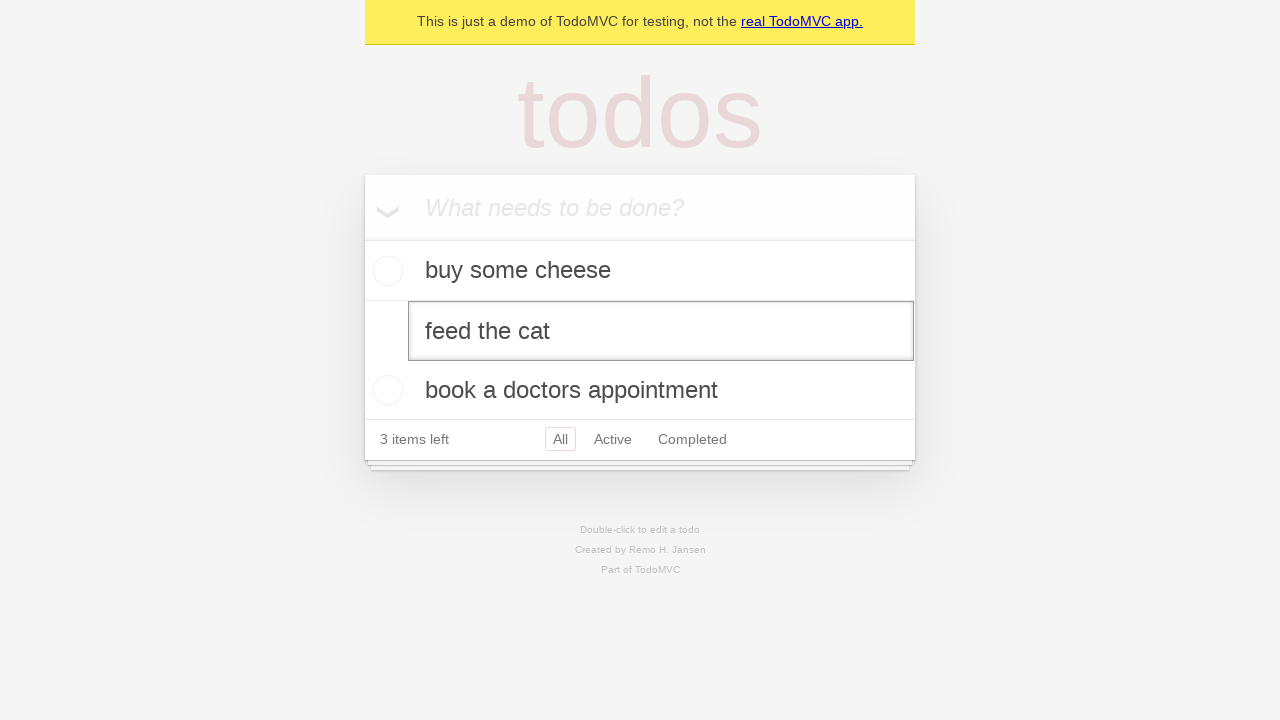

Filled edit textbox with new text 'buy some sausages' on internal:testid=[data-testid="todo-item"s] >> nth=1 >> internal:role=textbox[nam
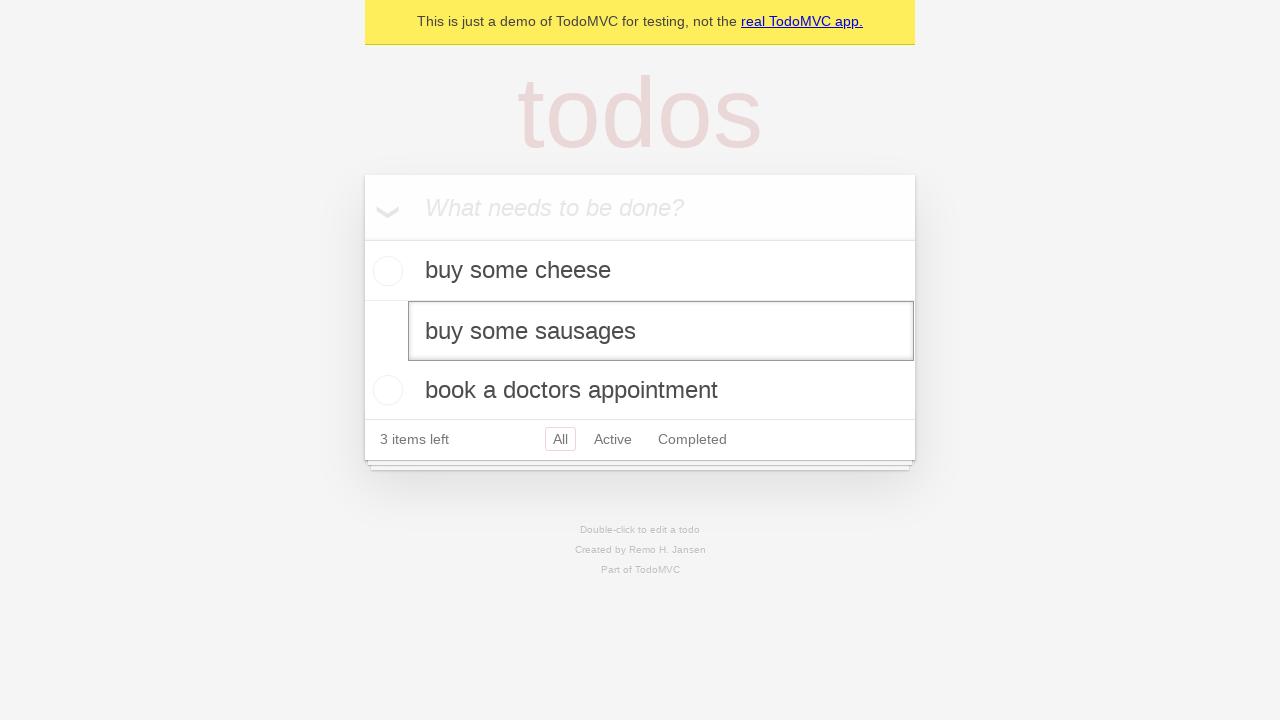

Pressed Enter to confirm the edit on internal:testid=[data-testid="todo-item"s] >> nth=1 >> internal:role=textbox[nam
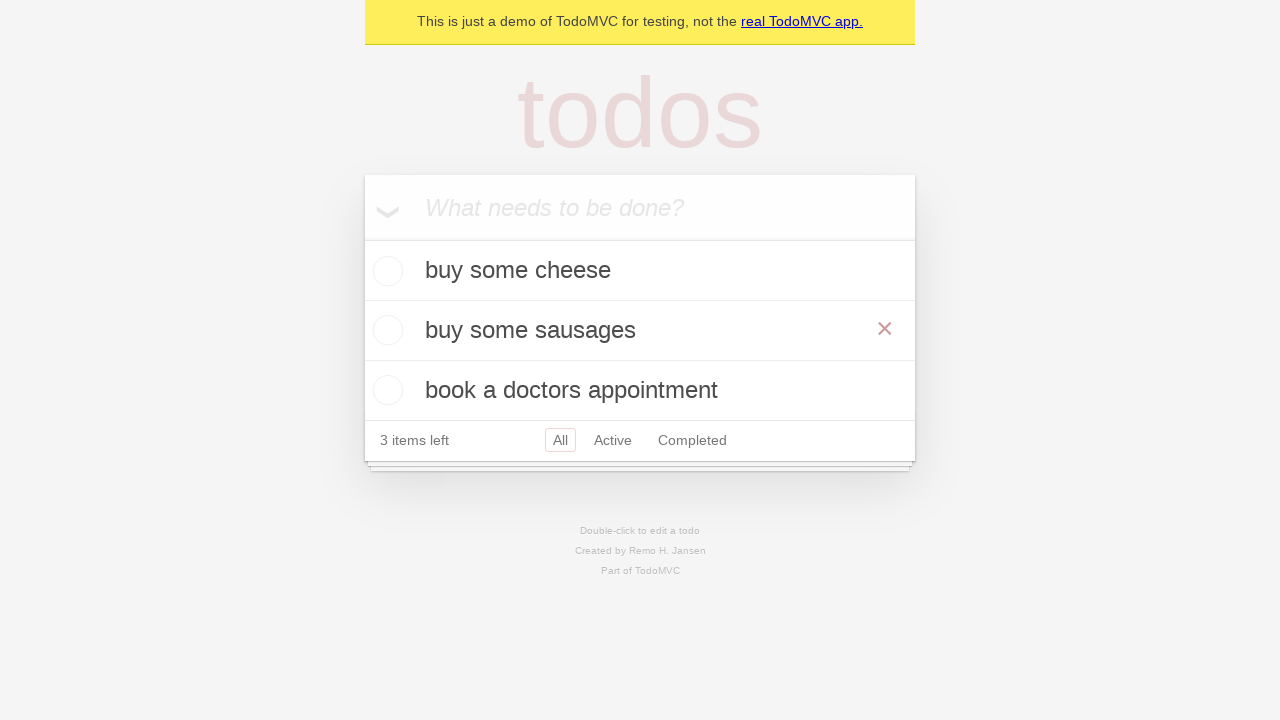

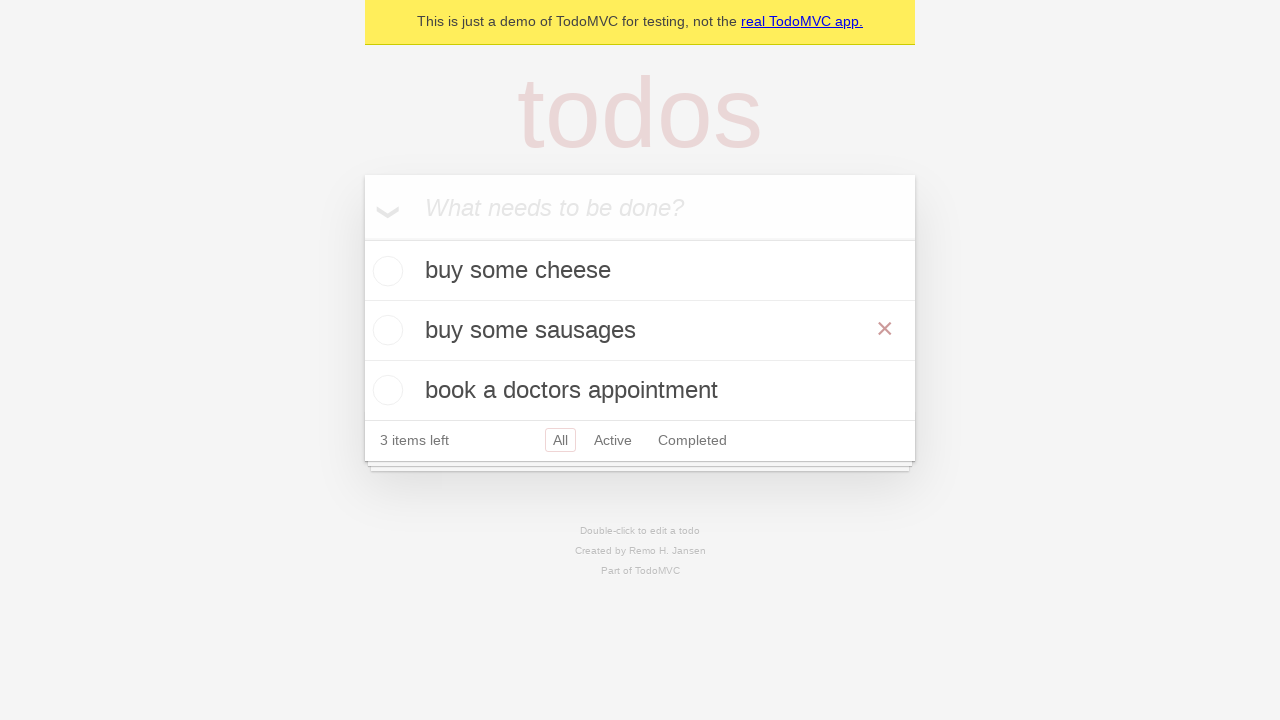